Tests a form with a dropdown select element by reading two numbers from the page, calculating their sum, selecting the corresponding value from a dropdown, and submitting the form.

Starting URL: http://suninjuly.github.io/selects1.html

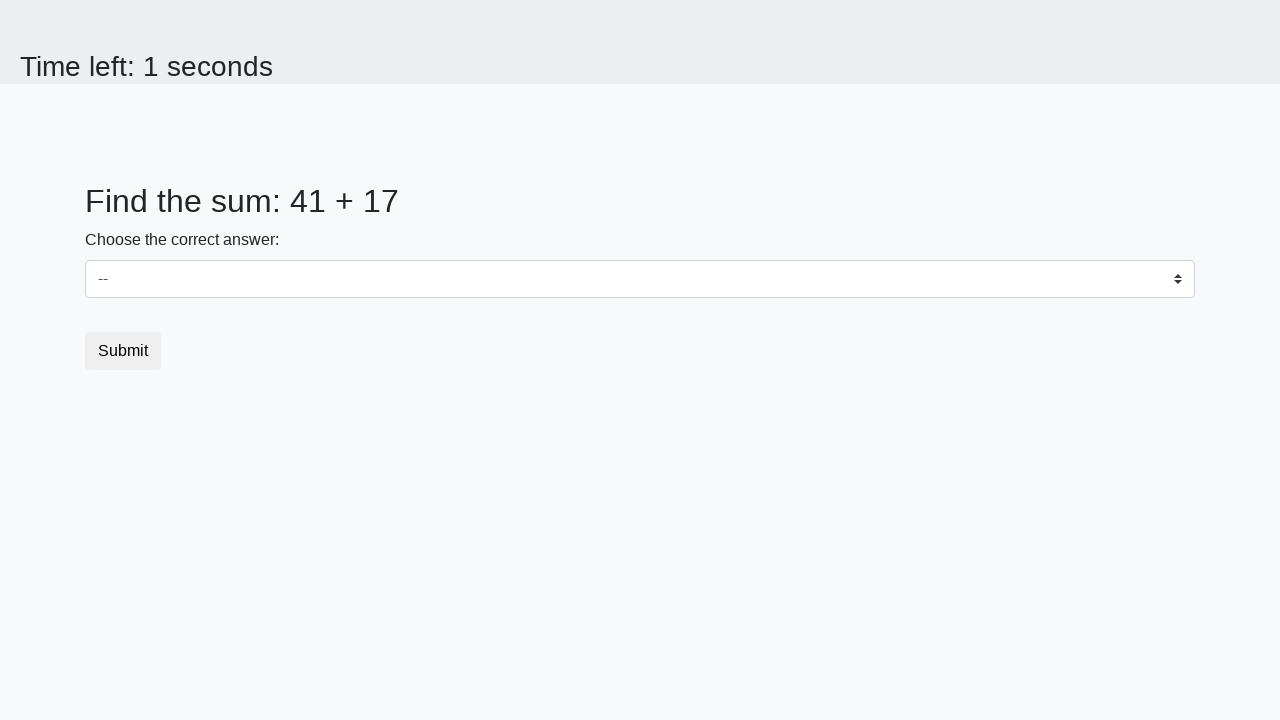

Read first number from page element #num1
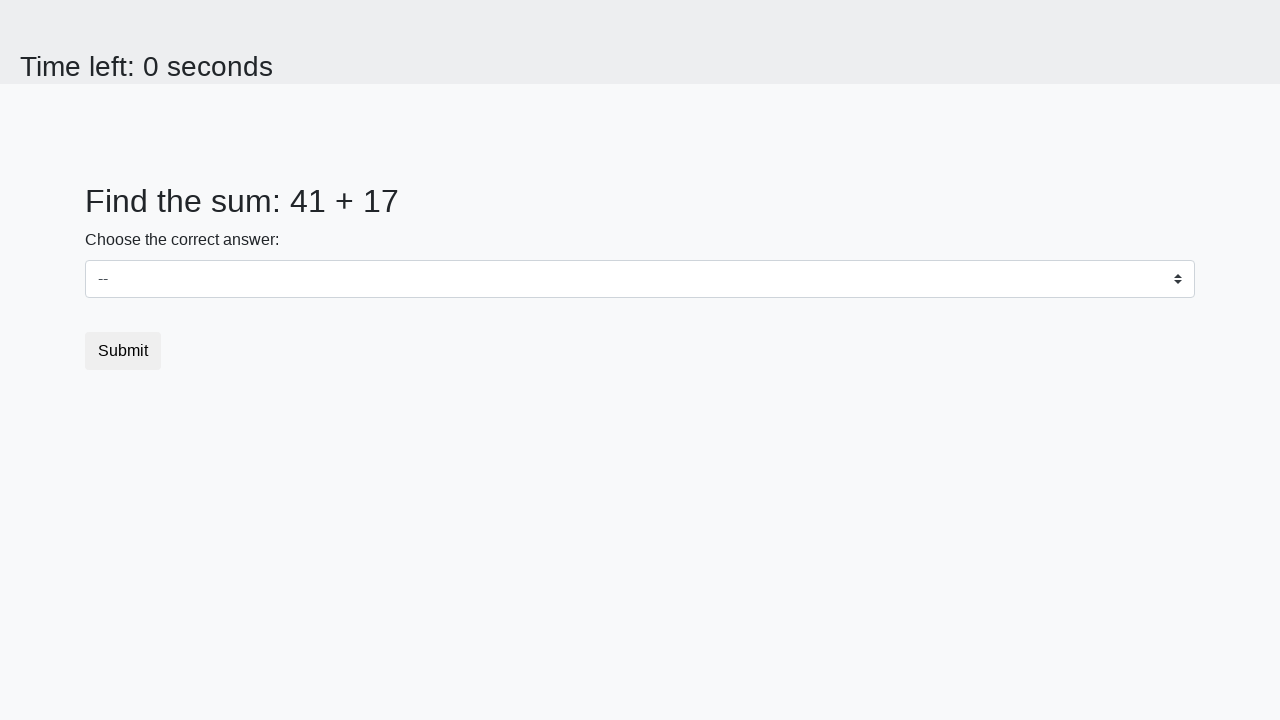

Read second number from page element #num2
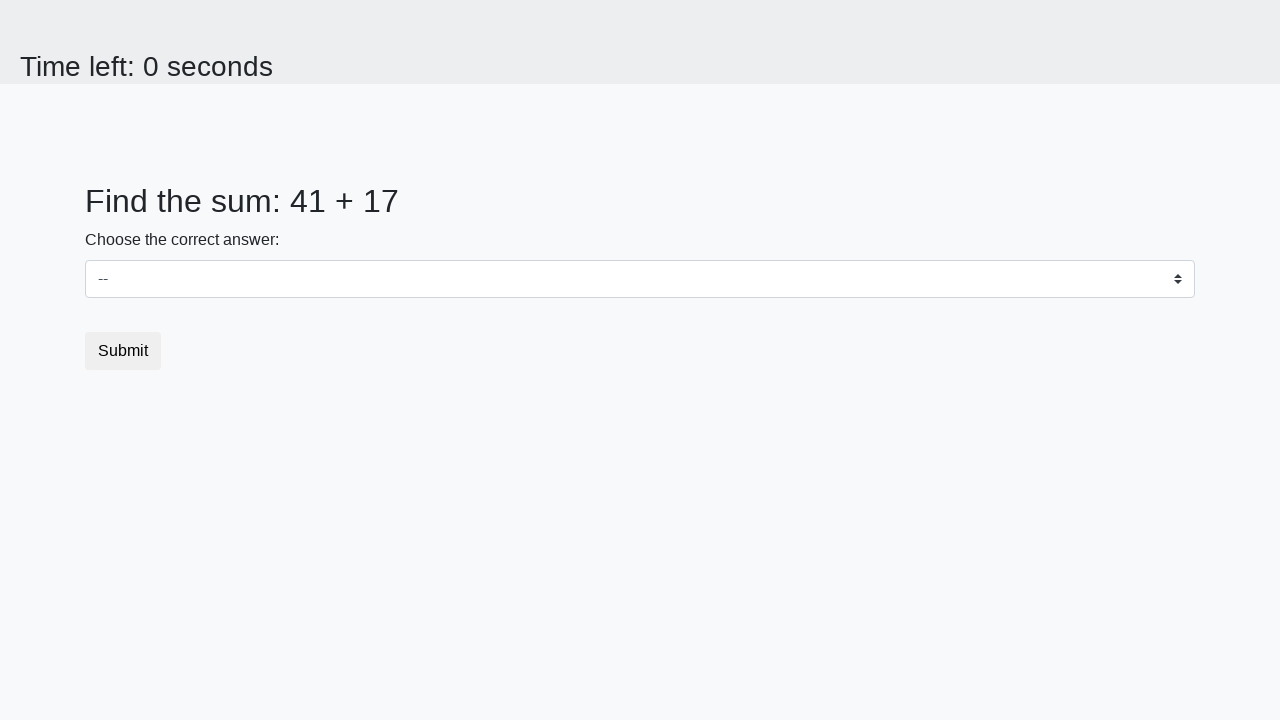

Calculated sum: 41 + 17 = 58
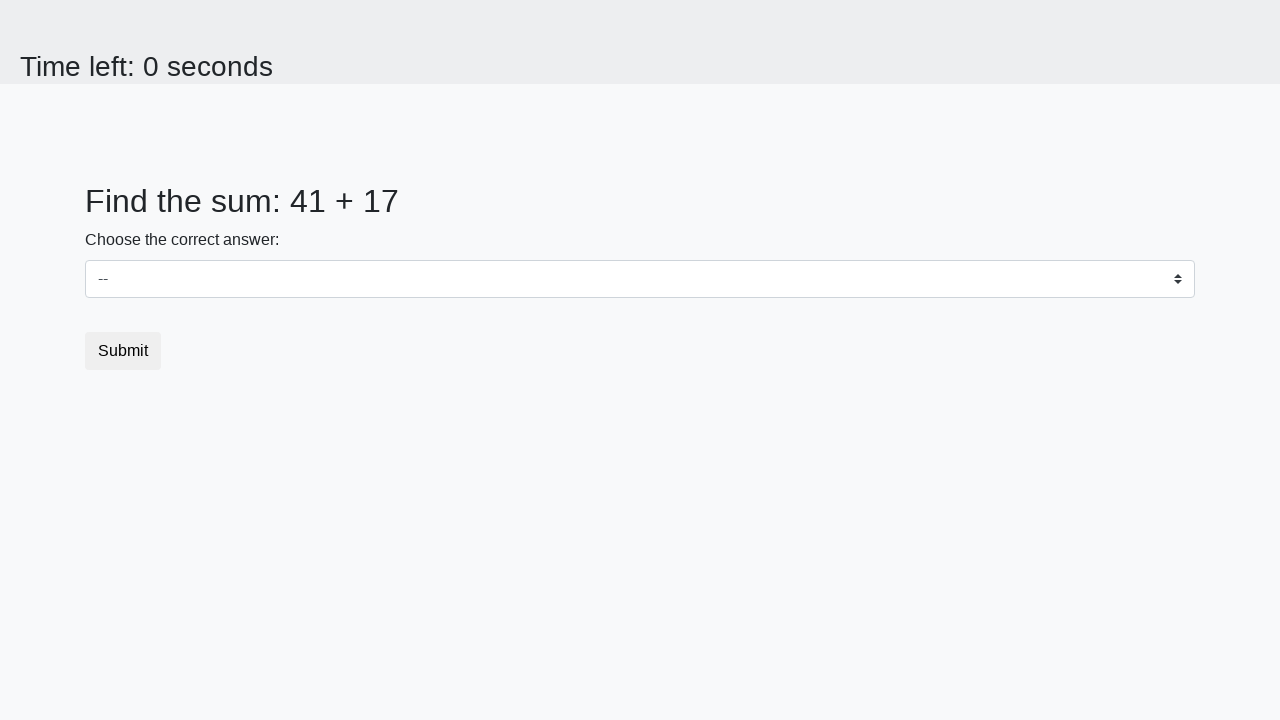

Selected value '58' from dropdown select element on select
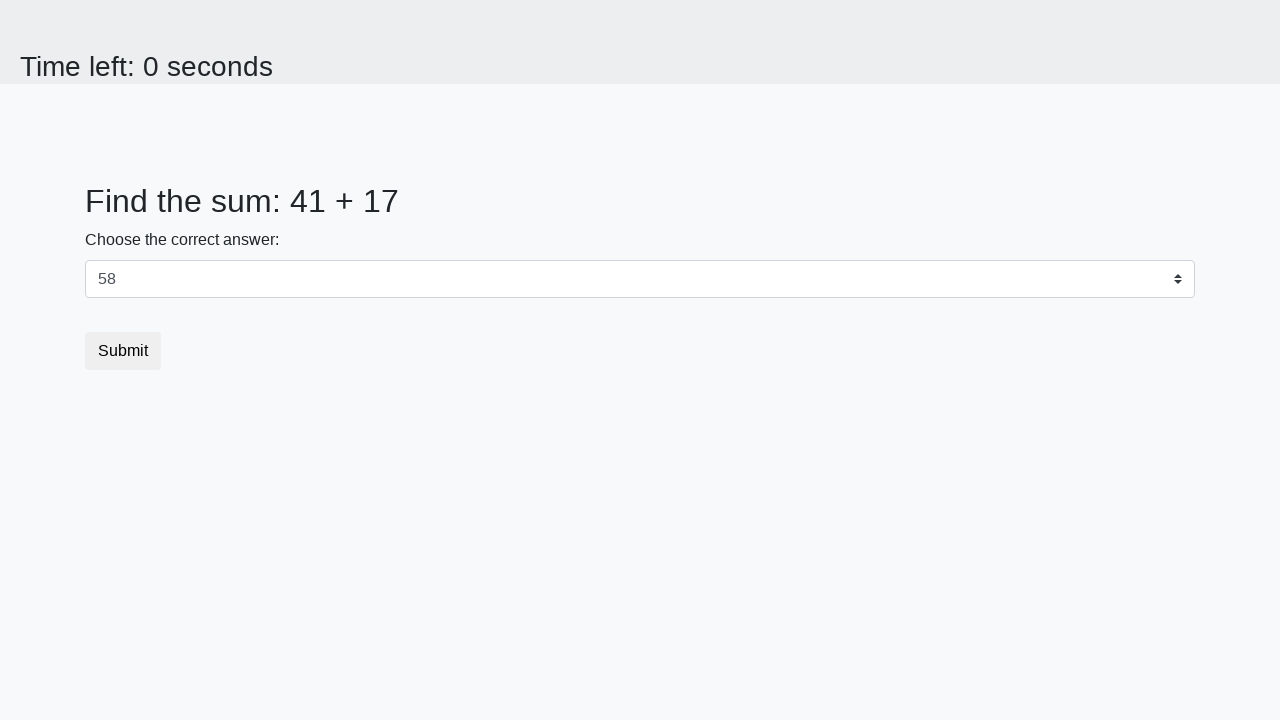

Clicked submit button to submit the form at (123, 351) on .btn.btn-default
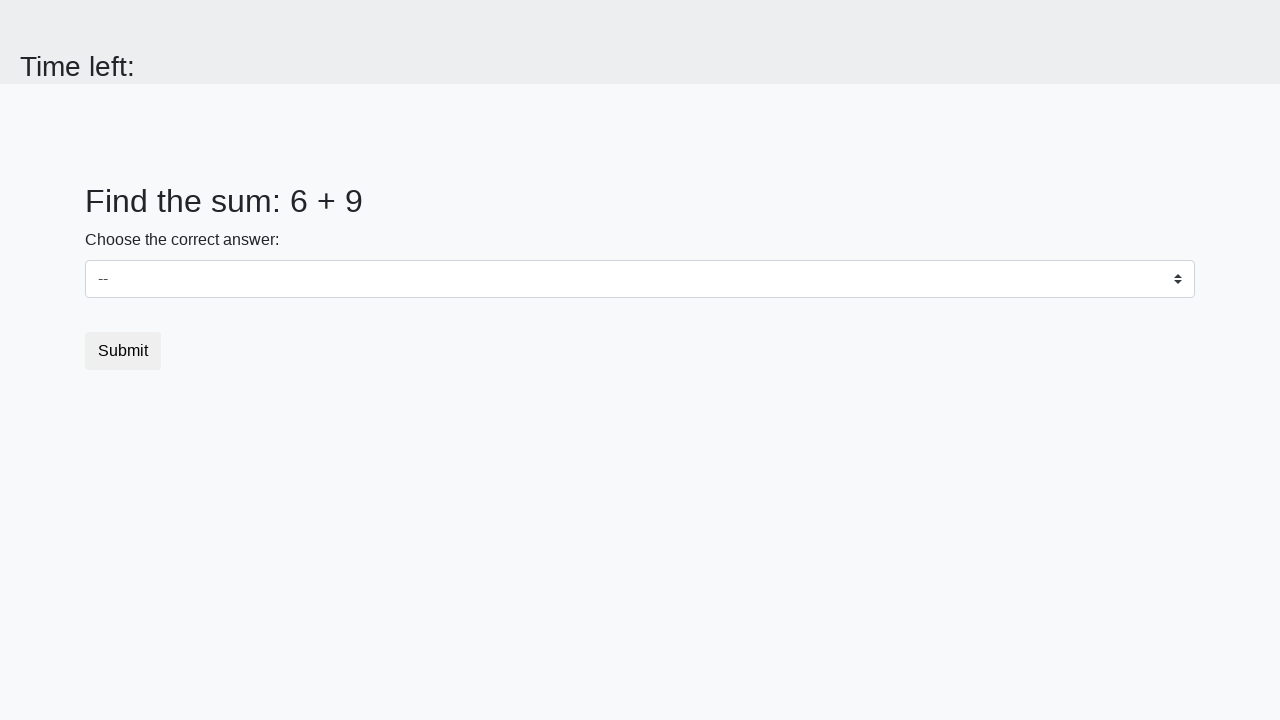

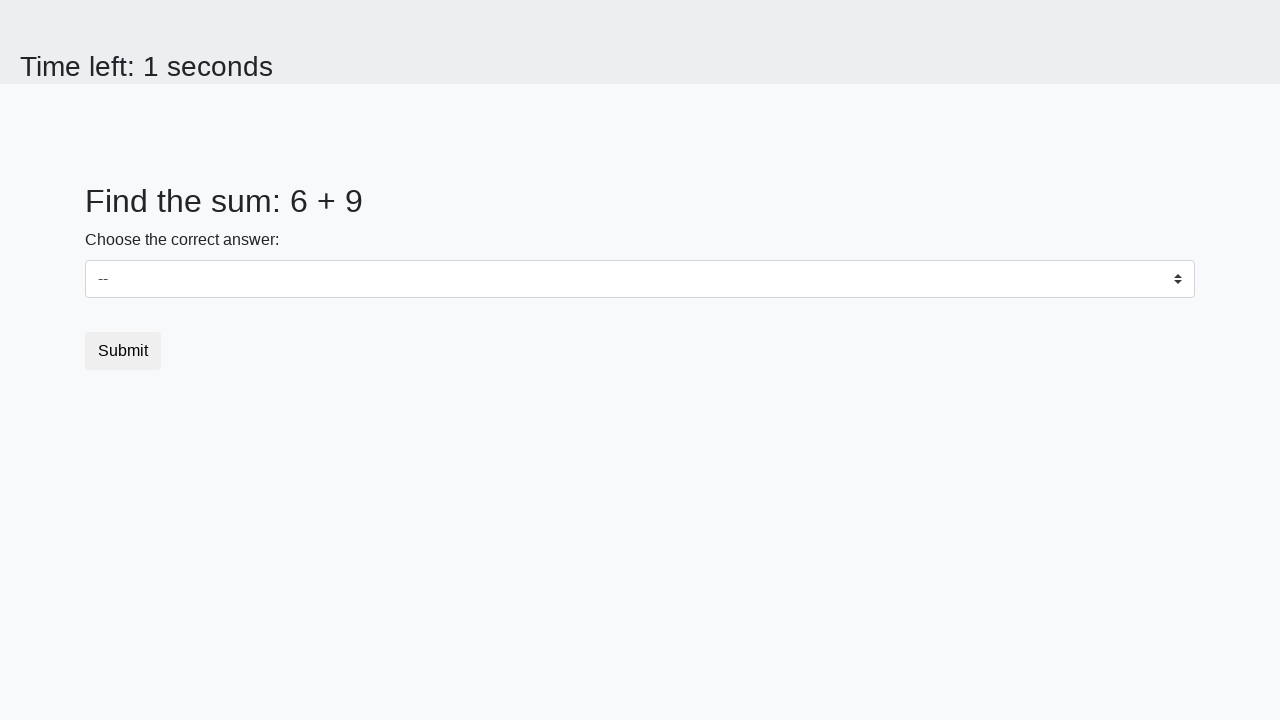